Tests slider interaction by dragging the minimum slider handle to the right and the maximum slider handle to the left using drag and drop actions

Starting URL: https://testautomationpractice.blogspot.com/#

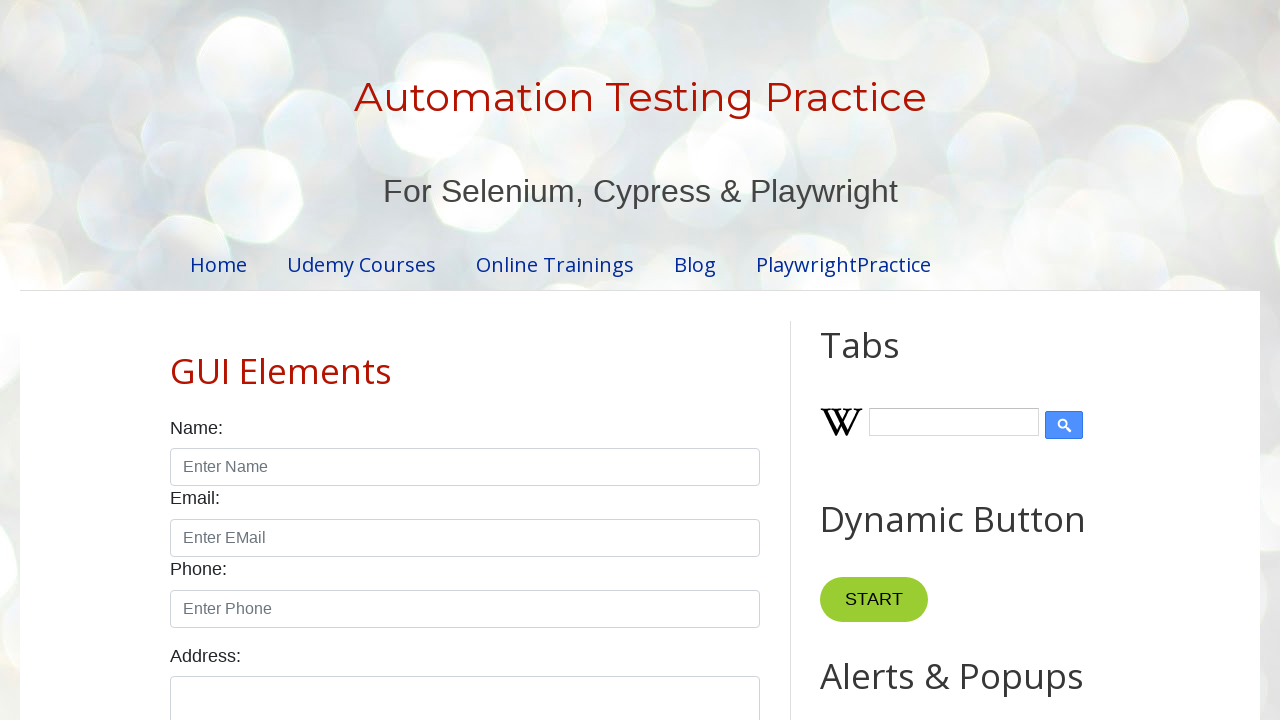

Located minimum slider handle element
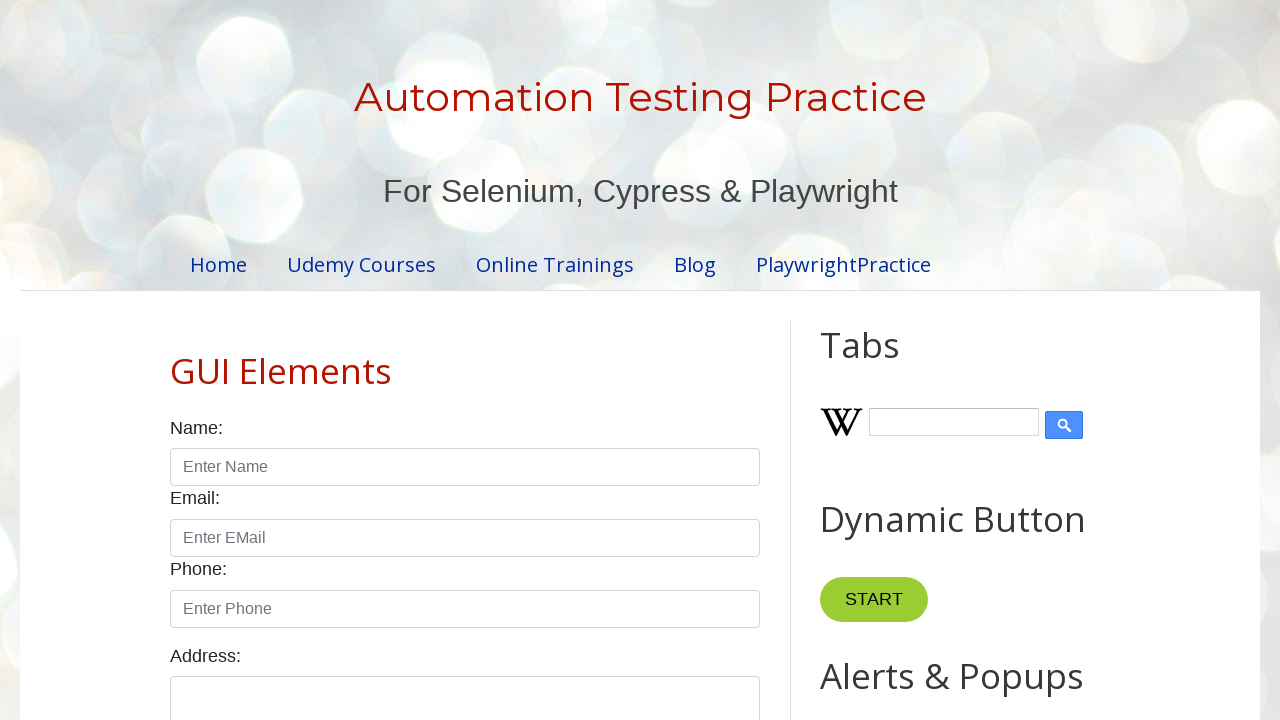

Located maximum slider handle element
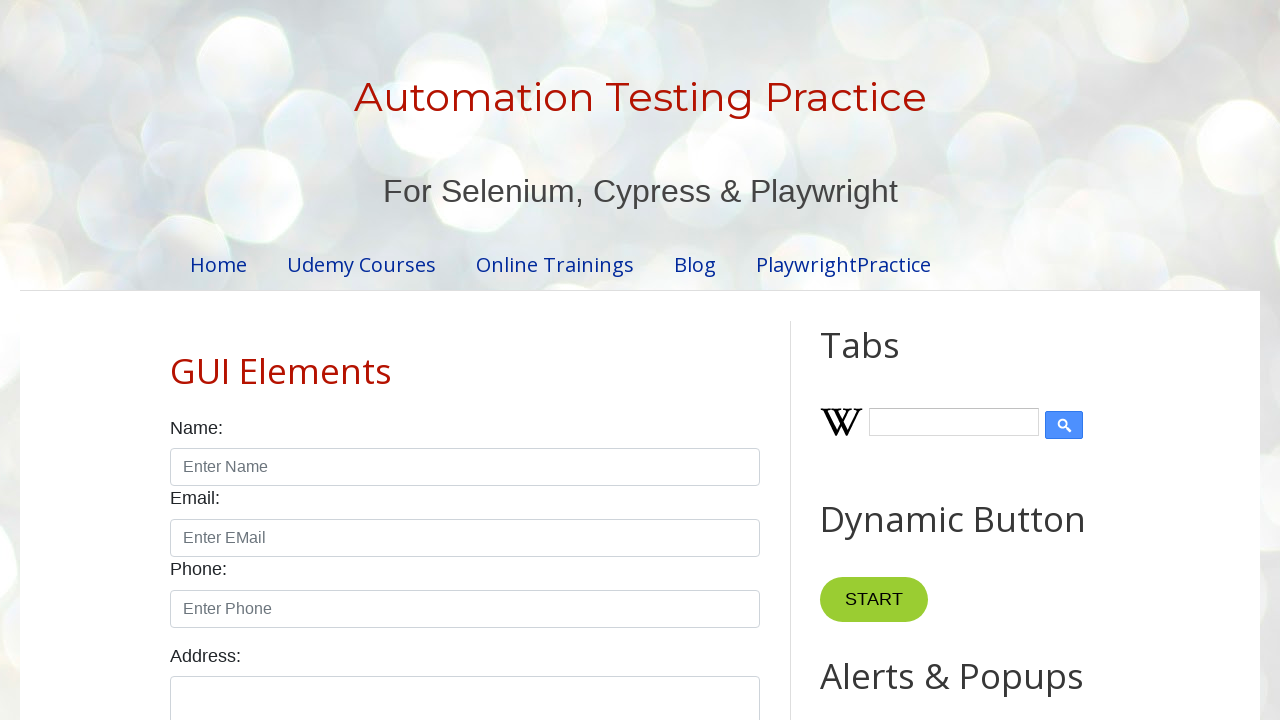

Minimum slider handle is now visible
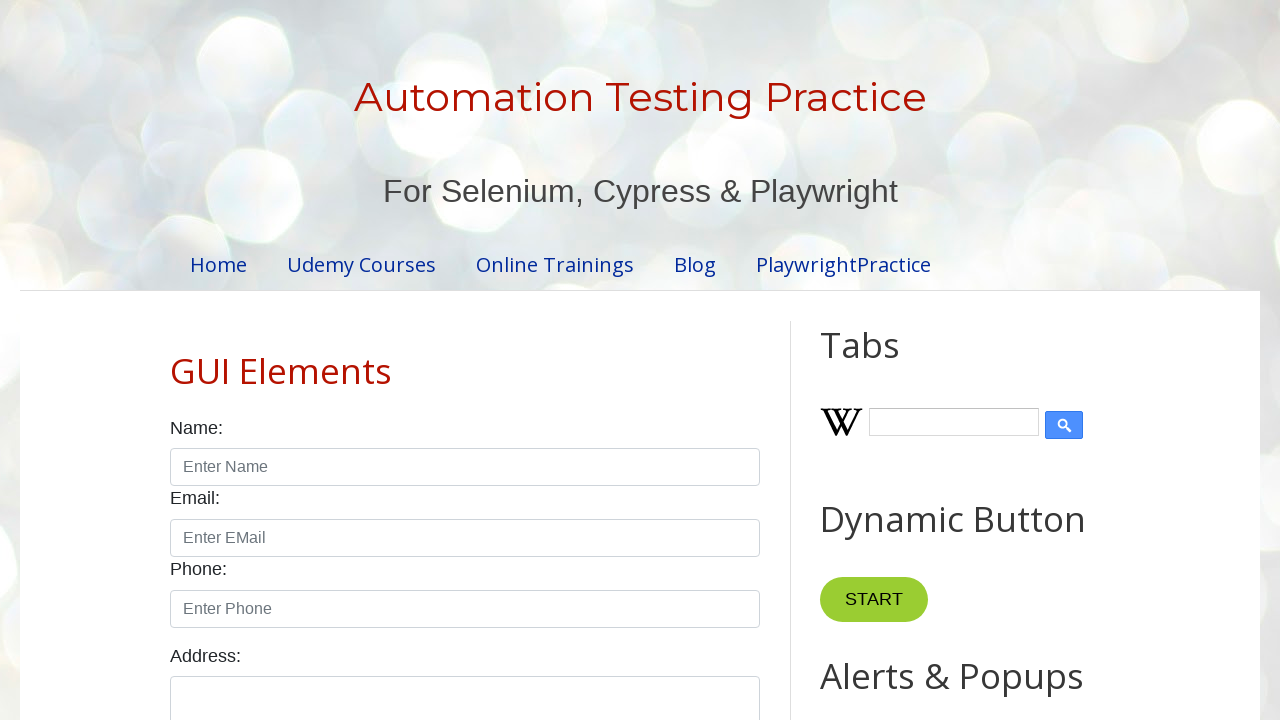

Maximum slider handle is now visible
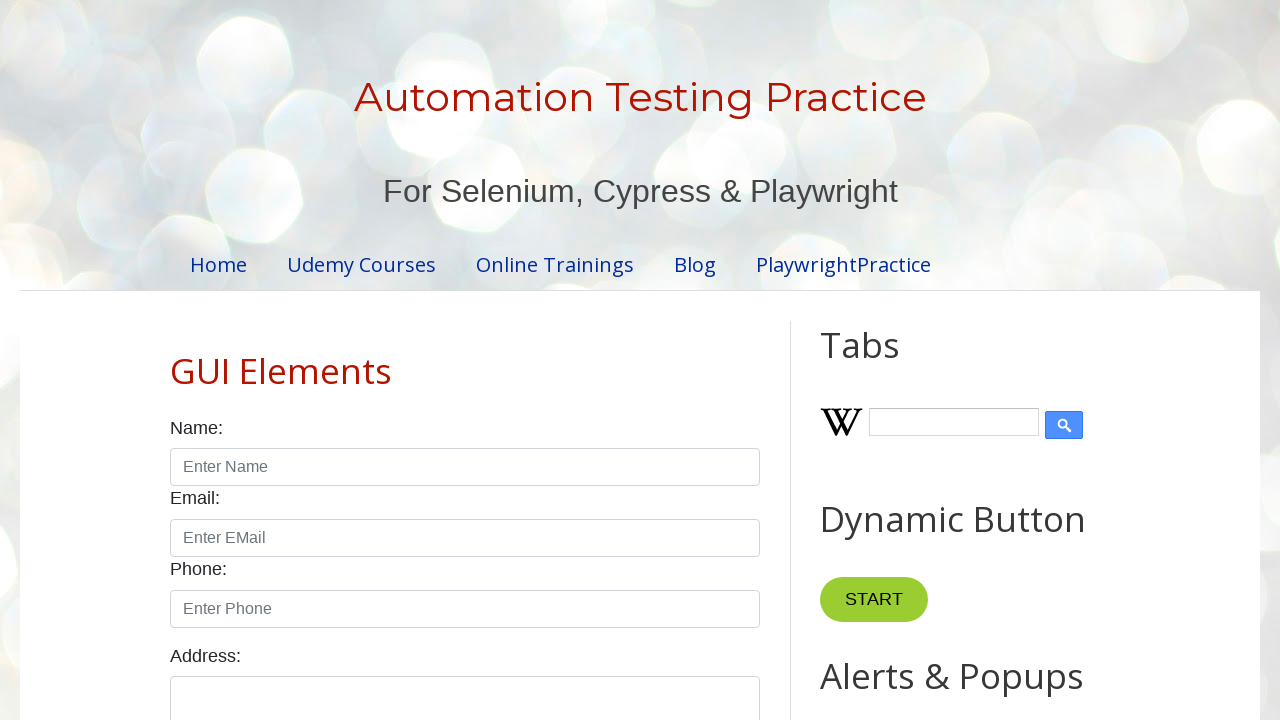

Dragged minimum slider handle to the right by 100 pixels at (956, 352)
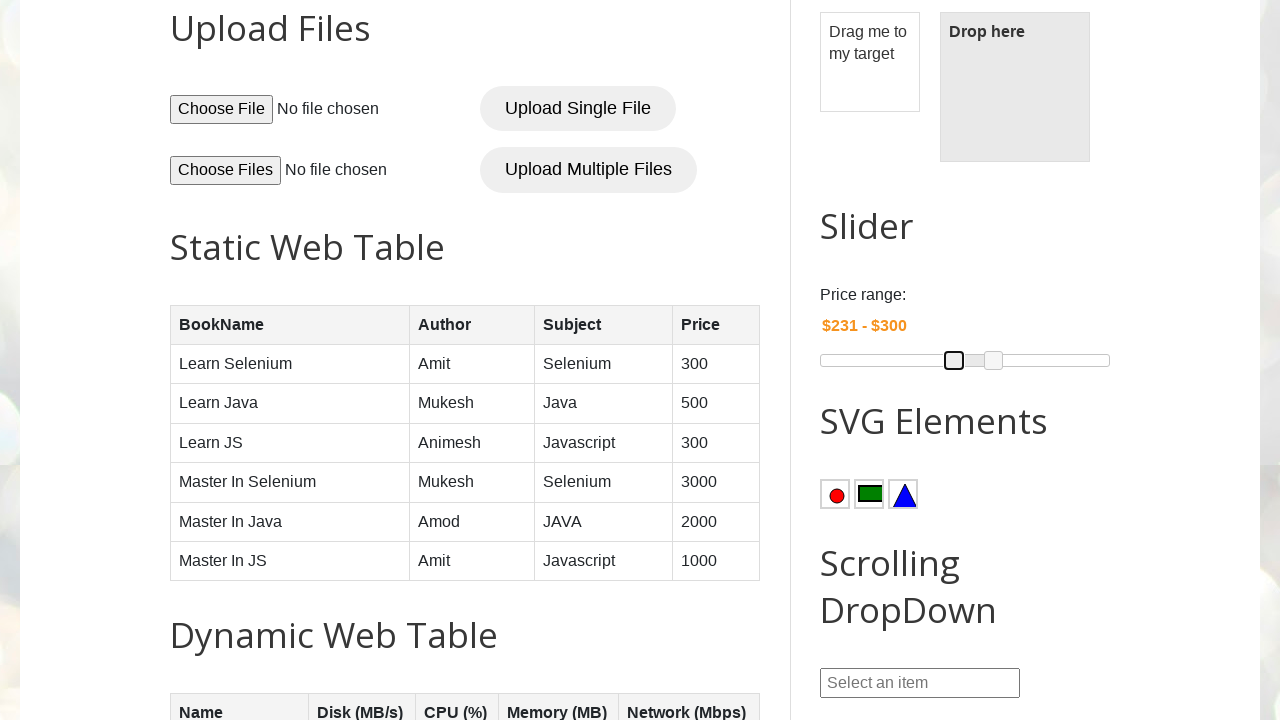

Retrieved bounding box of minimum slider handle
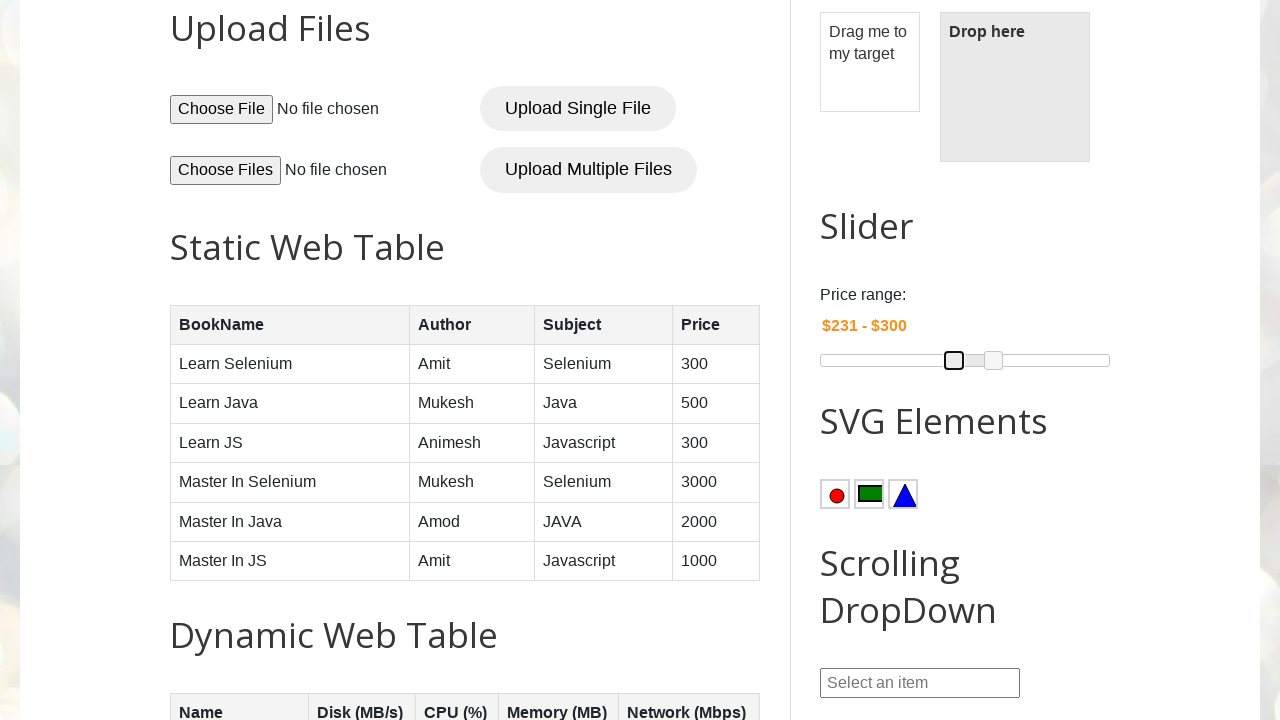

Moved mouse to center of minimum slider handle at (954, 360)
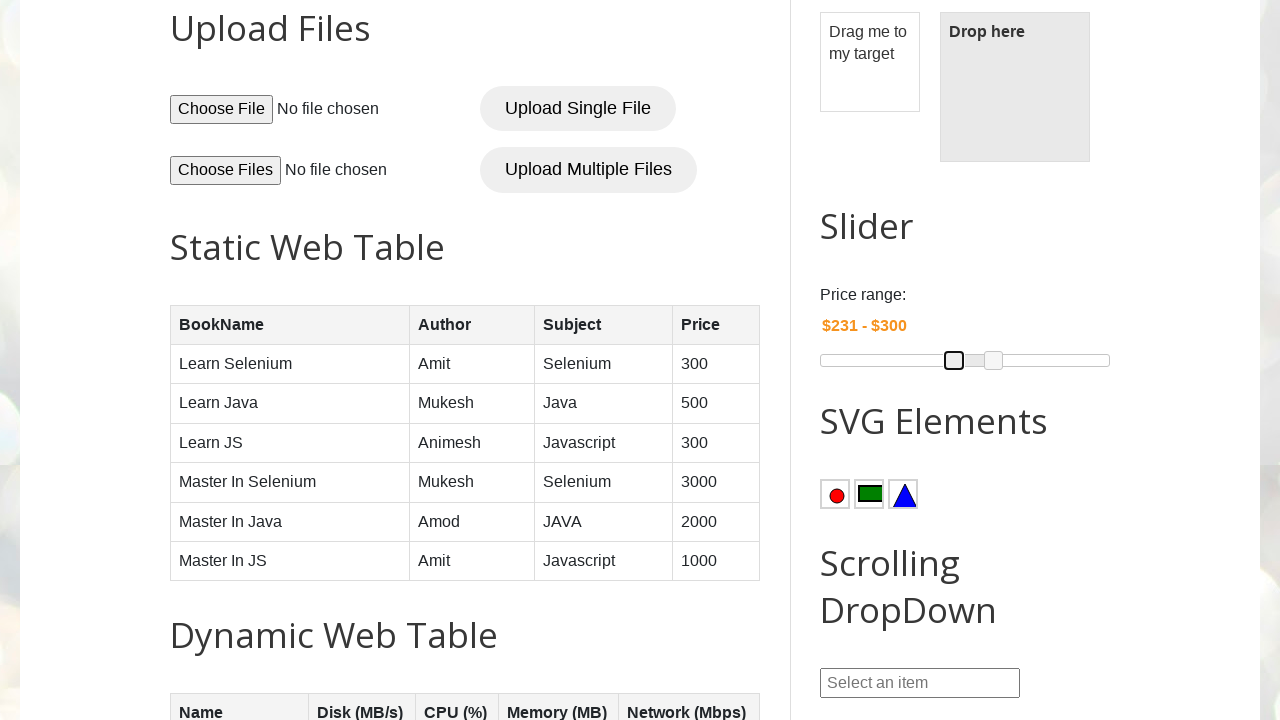

Pressed down mouse button on minimum slider handle at (954, 360)
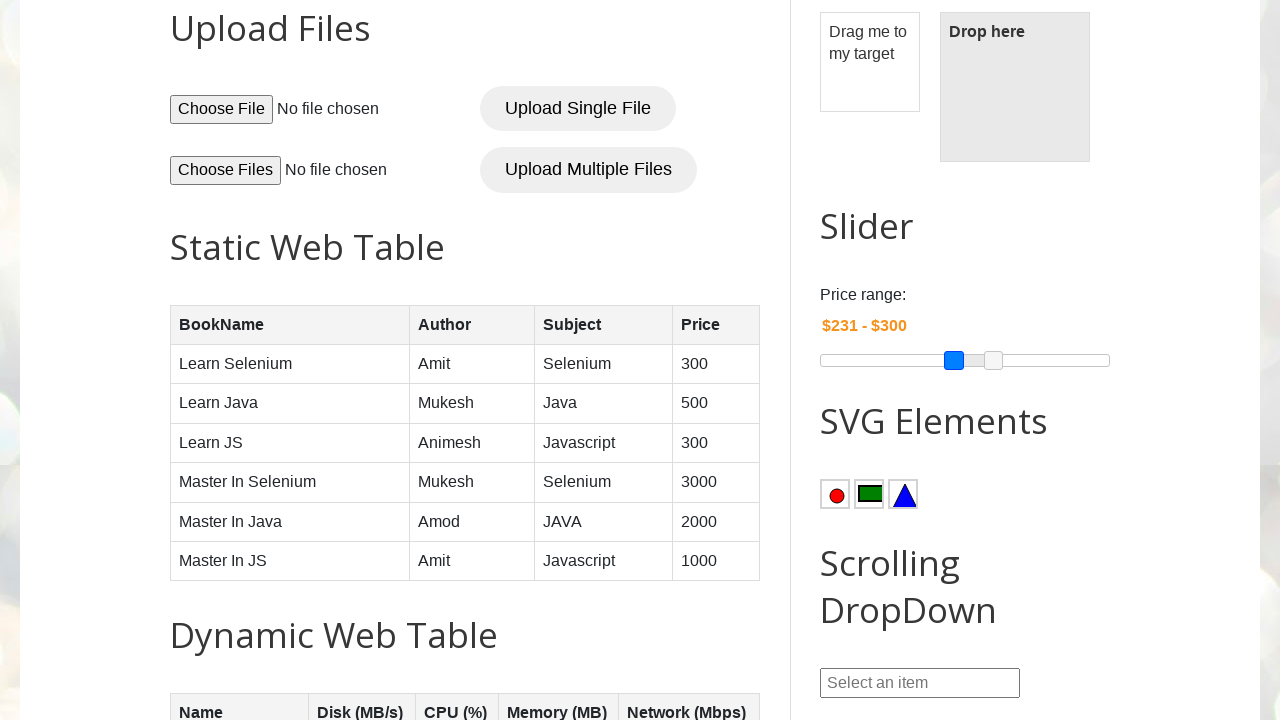

Dragged minimum slider handle 100 pixels to the right at (1054, 360)
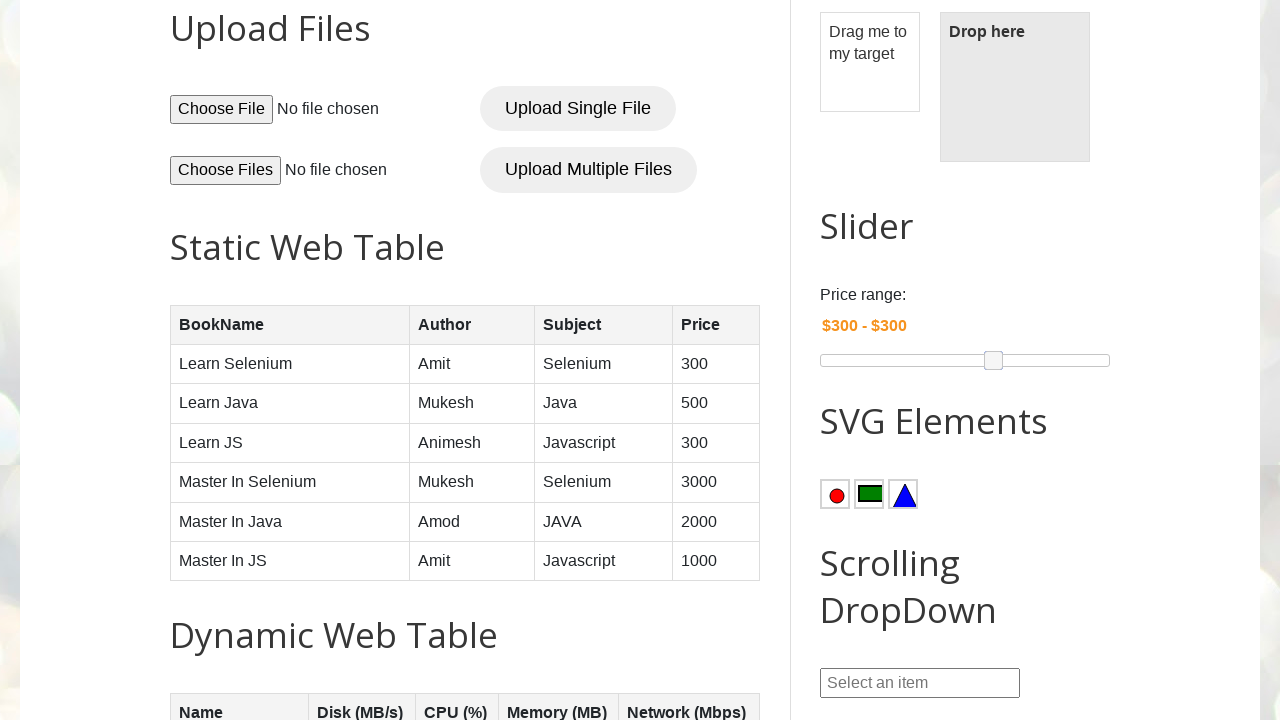

Released mouse button to complete minimum slider drag at (1054, 360)
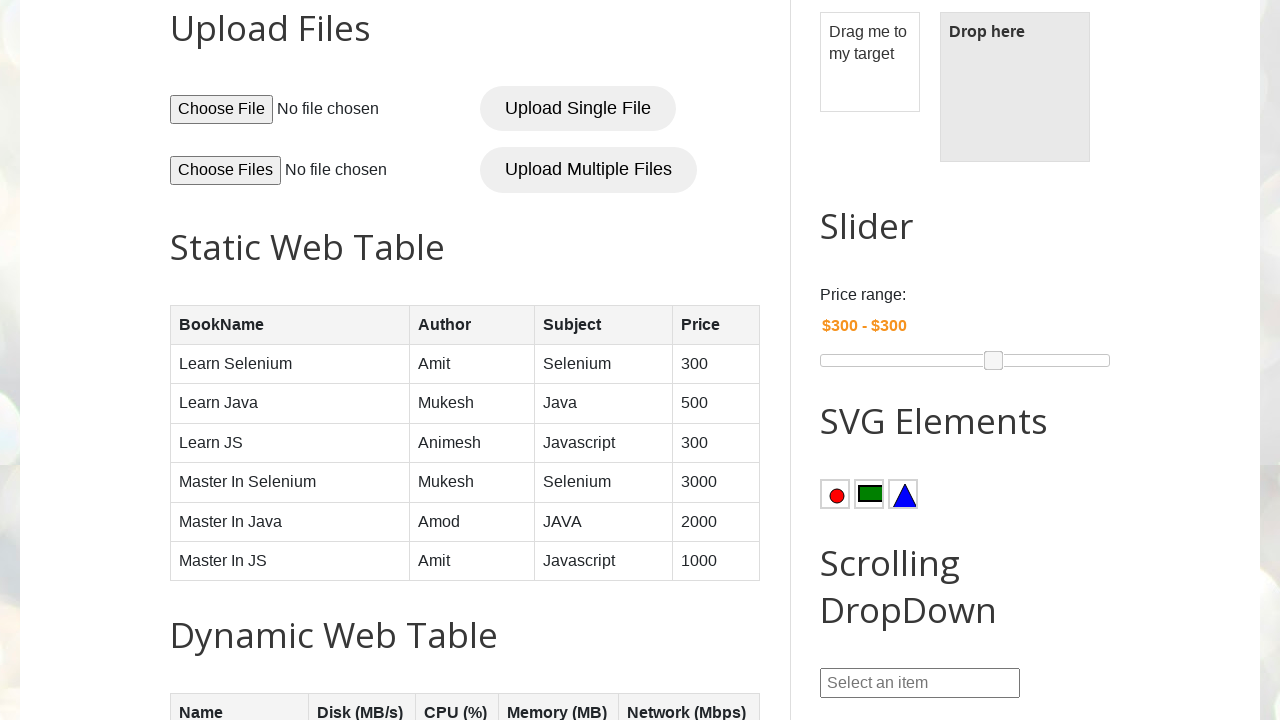

Retrieved bounding box of maximum slider handle
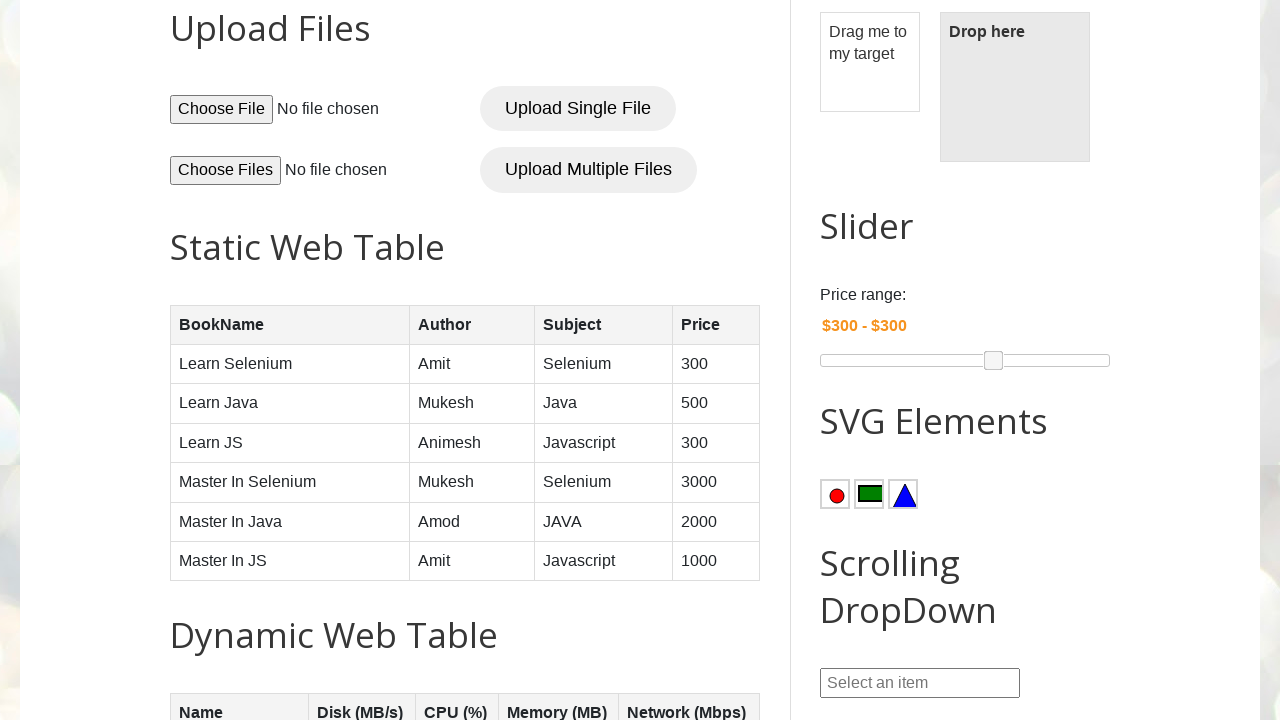

Moved mouse to center of maximum slider handle at (994, 360)
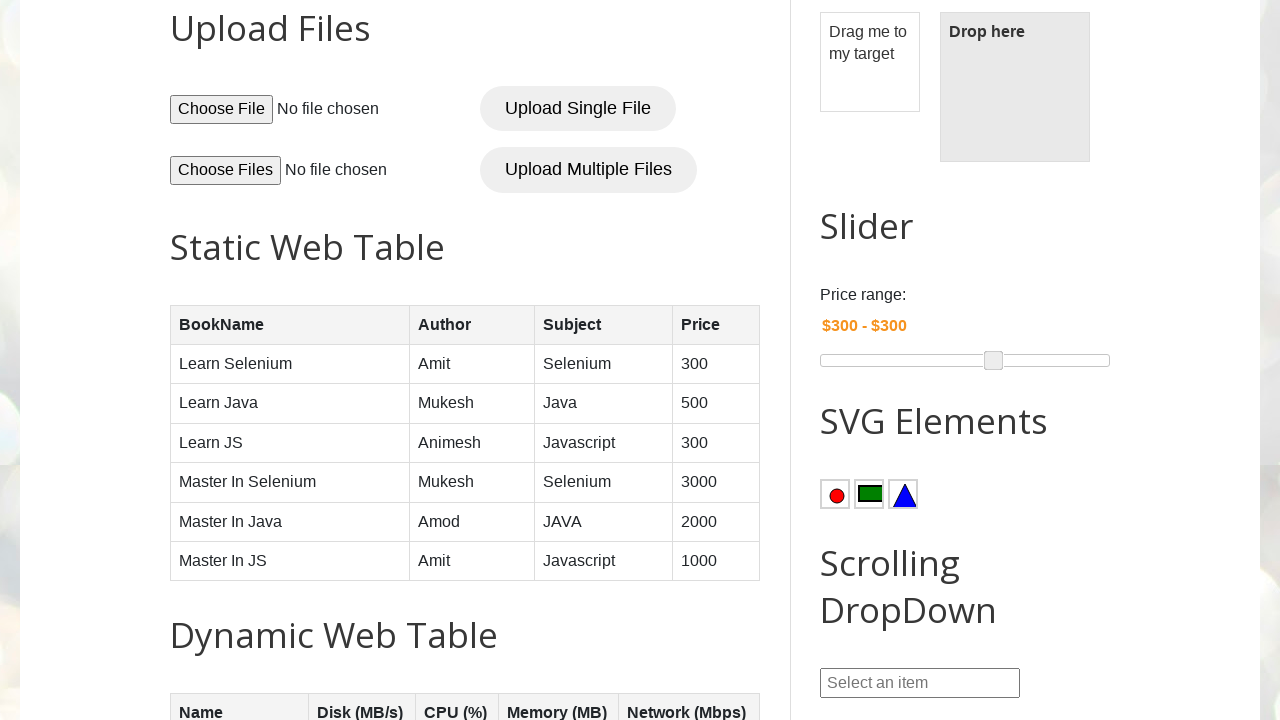

Pressed down mouse button on maximum slider handle at (994, 360)
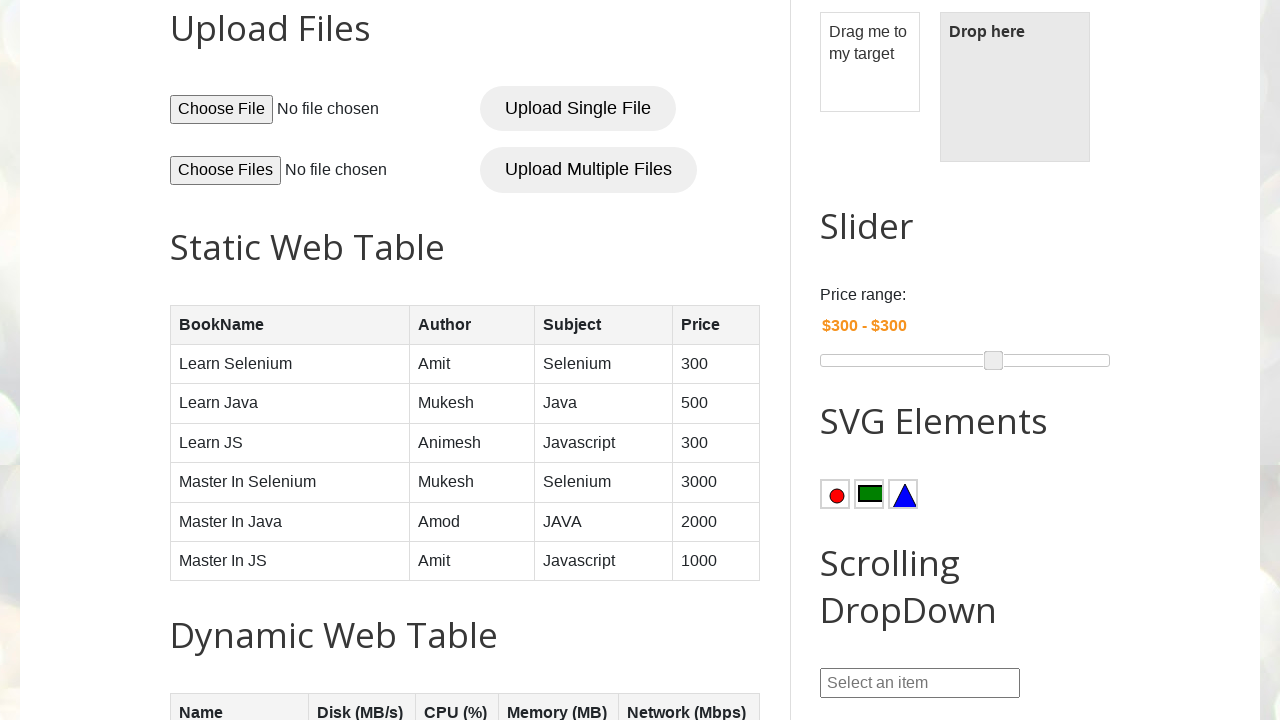

Dragged maximum slider handle 20 pixels to the left at (974, 360)
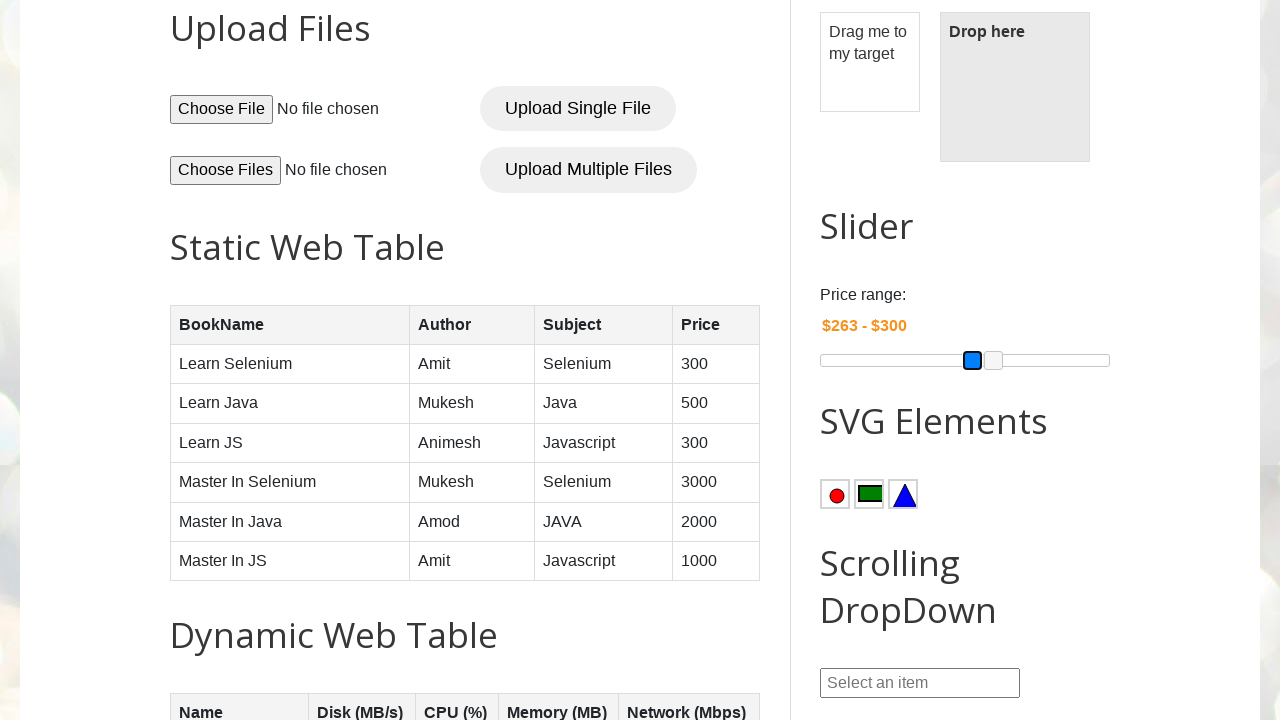

Released mouse button to complete maximum slider drag at (974, 360)
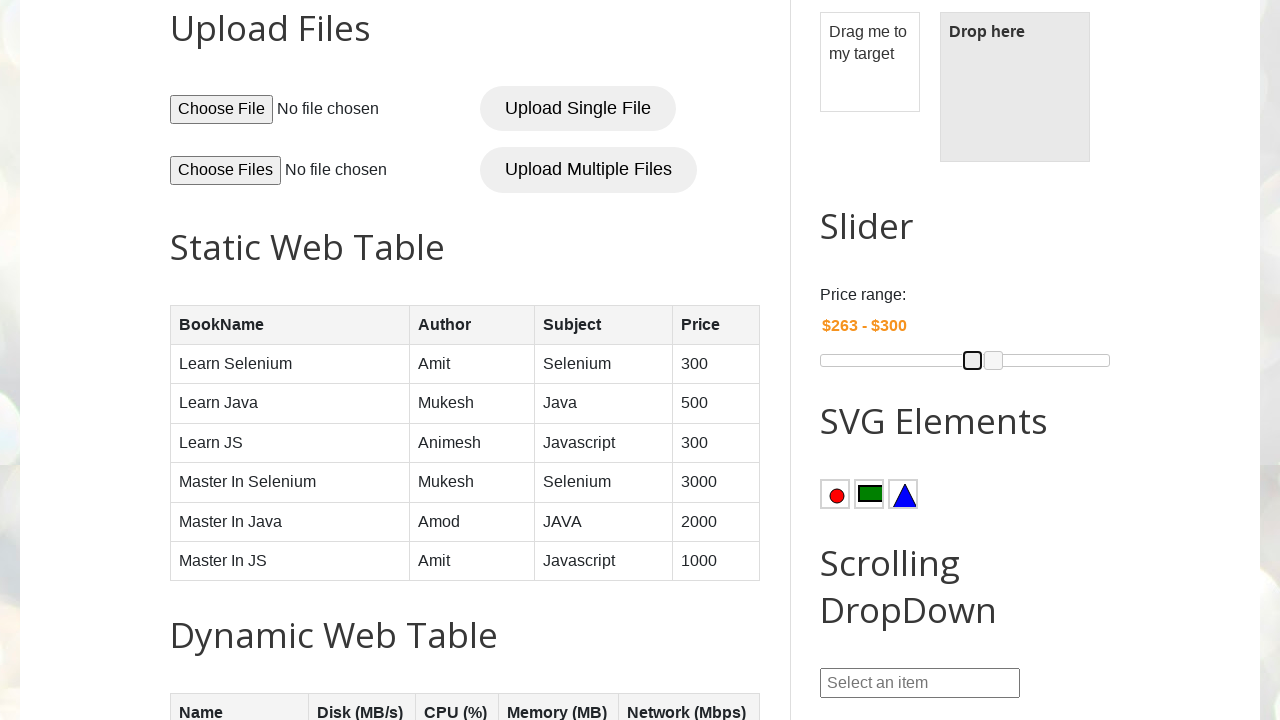

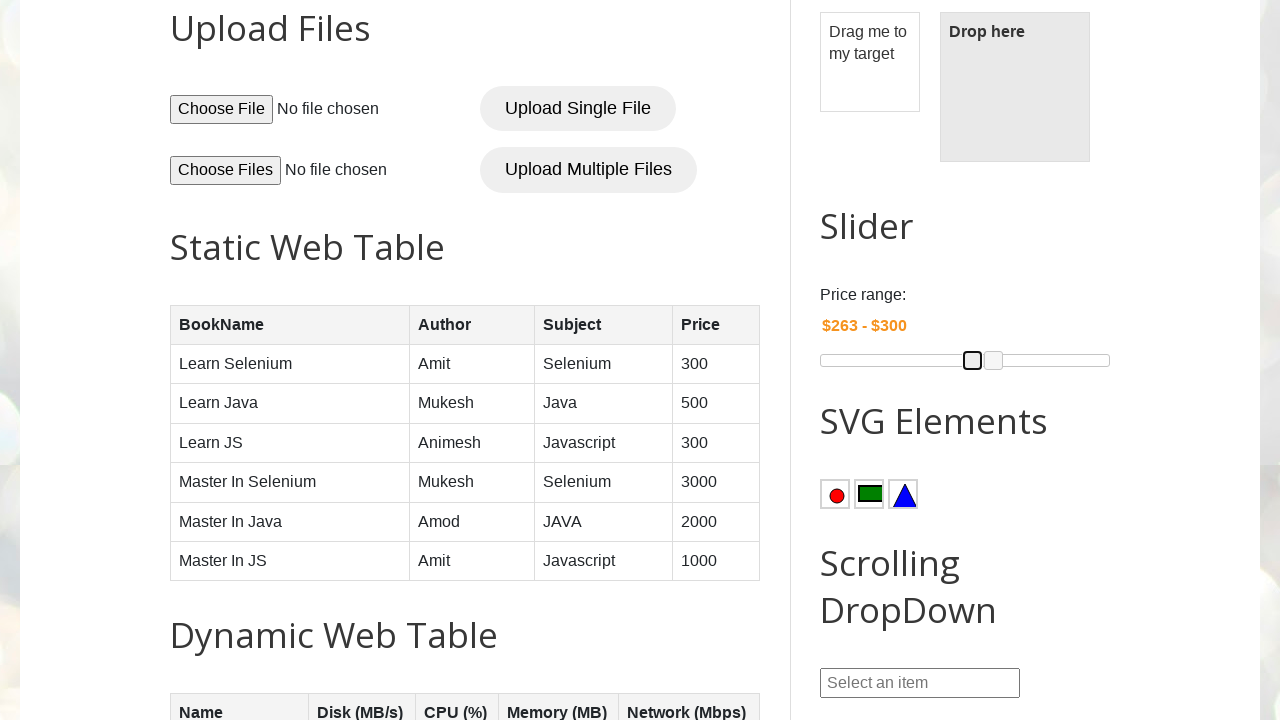